Navigates to BrowserStack homepage and clicks the "Get started free" button to test the call-to-action functionality.

Starting URL: https://www.browserstack.com/

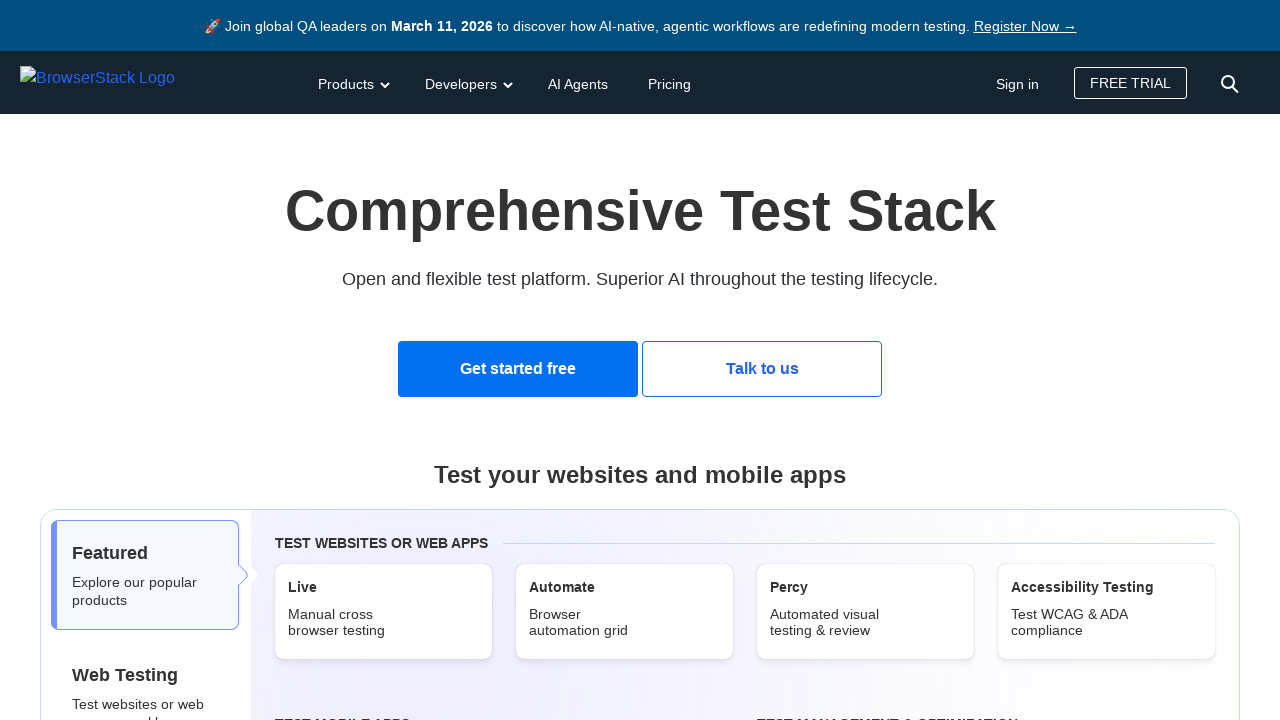

Clicked the 'Get started free' button on BrowserStack homepage at (518, 369) on text=Get started free
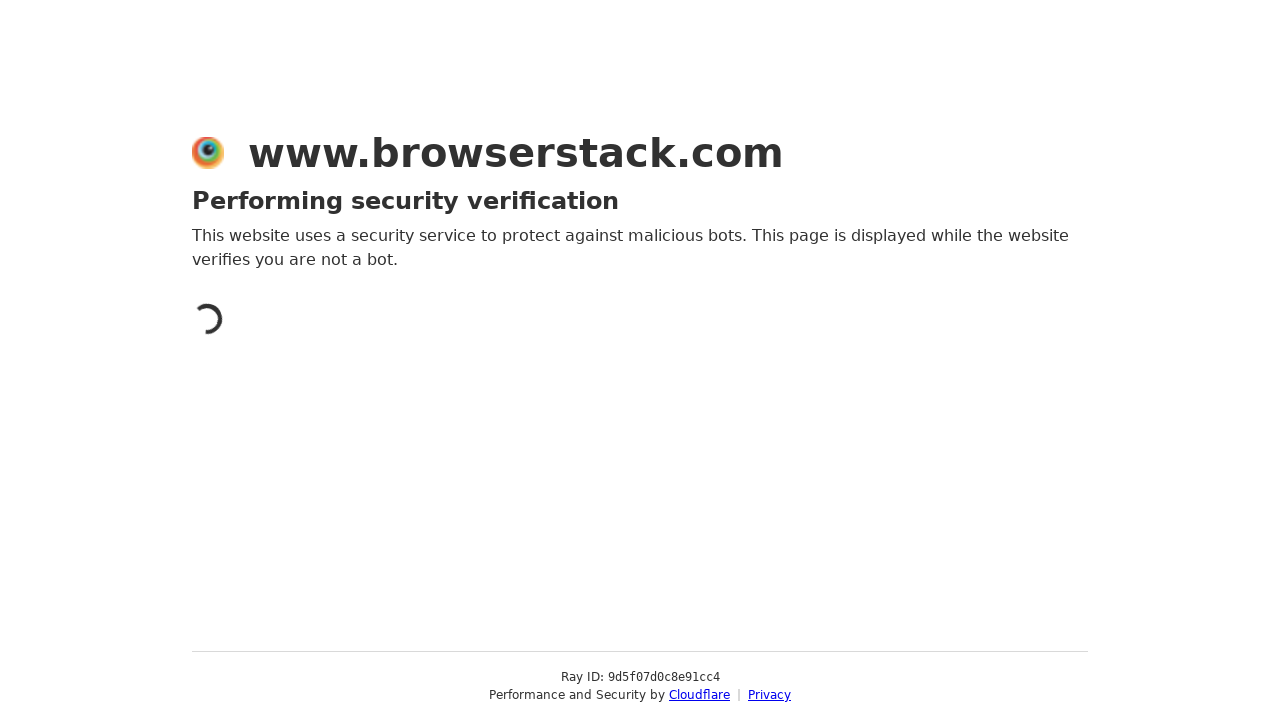

Waited for page to load after clicking 'Get started free' button
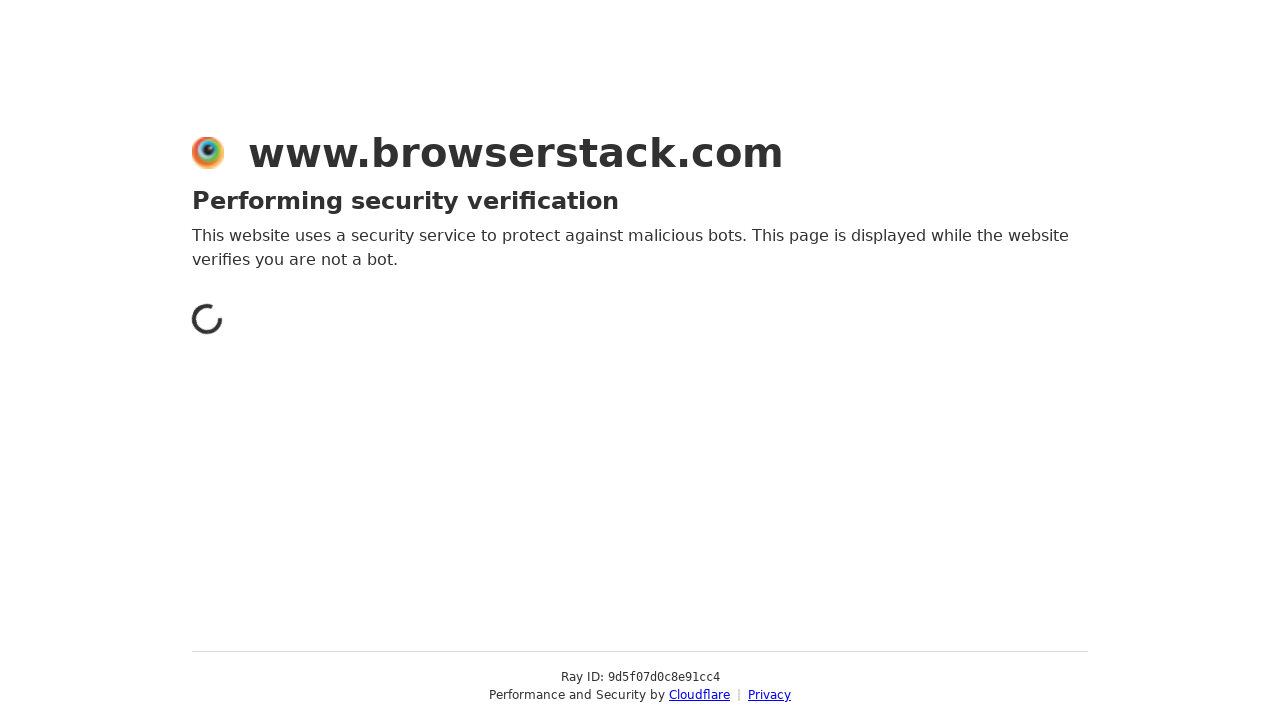

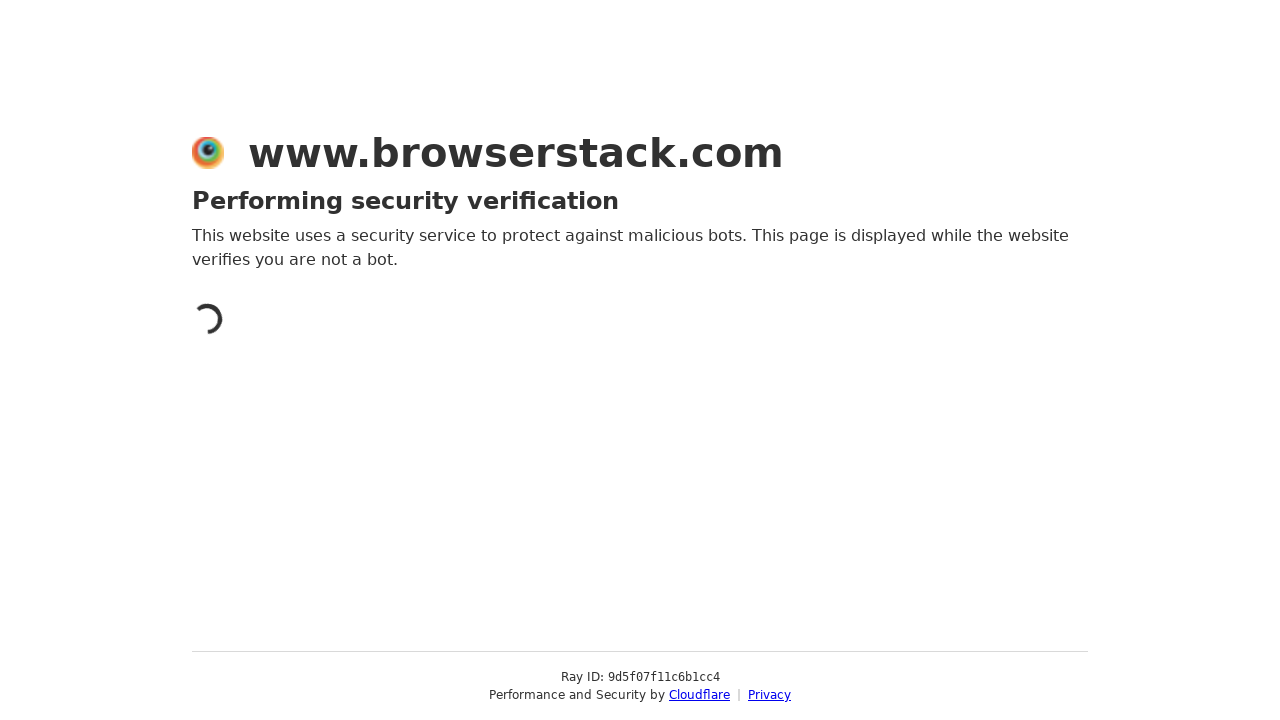